Tests form submission with valid name "Johan" and number "1", expecting a success alert.

Starting URL: https://sauce-form.vercel.app/

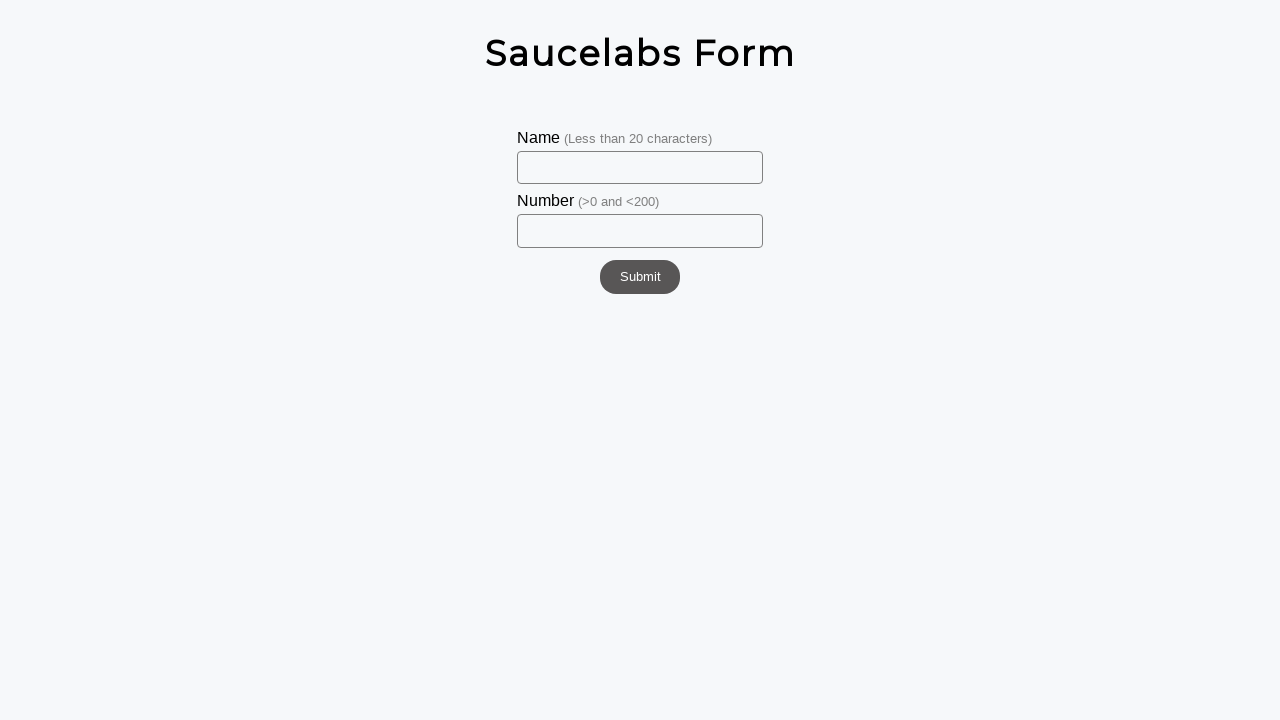

Filled name field with 'Johan' on #name
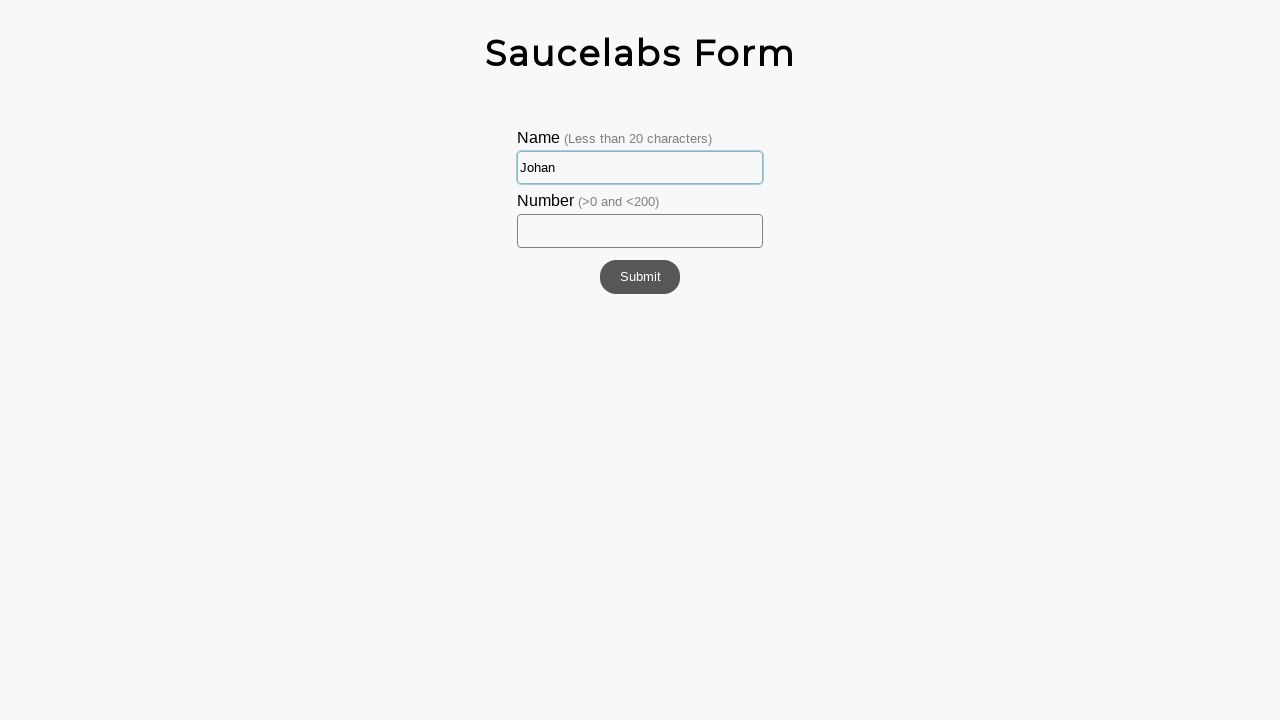

Filled number field with '1' on #number
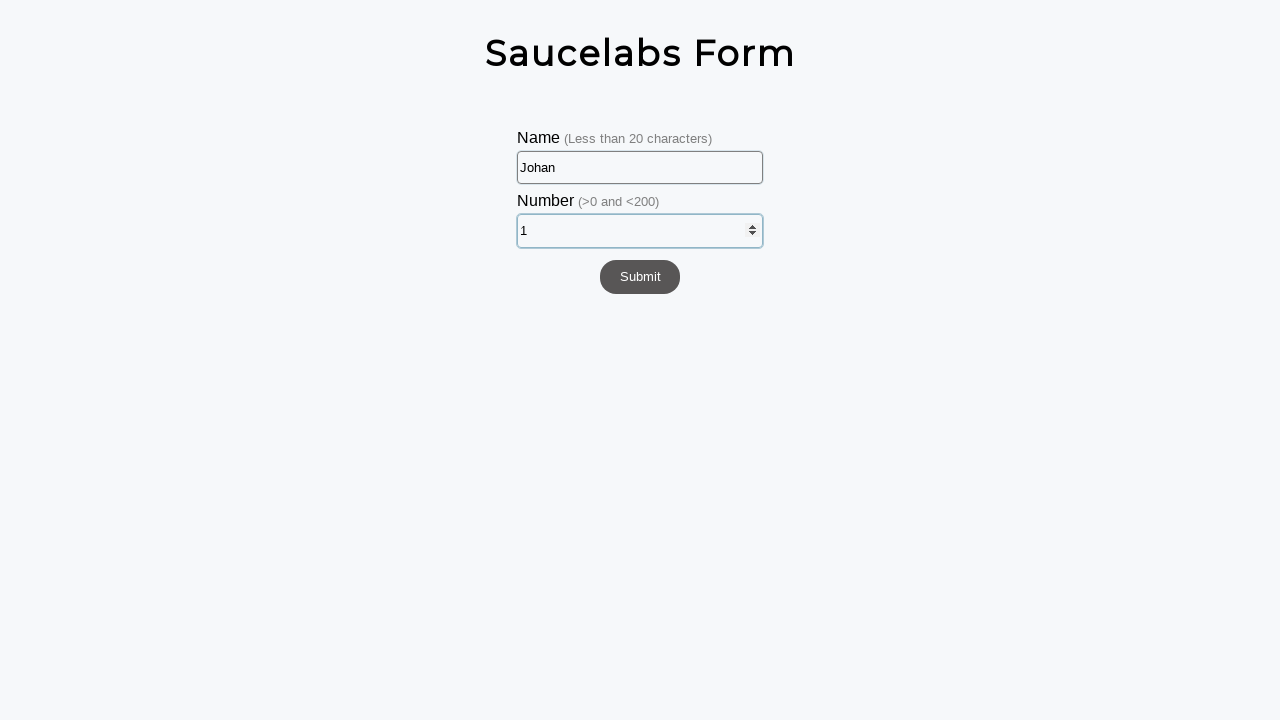

Clicked submit button to submit form at (640, 277) on #submit
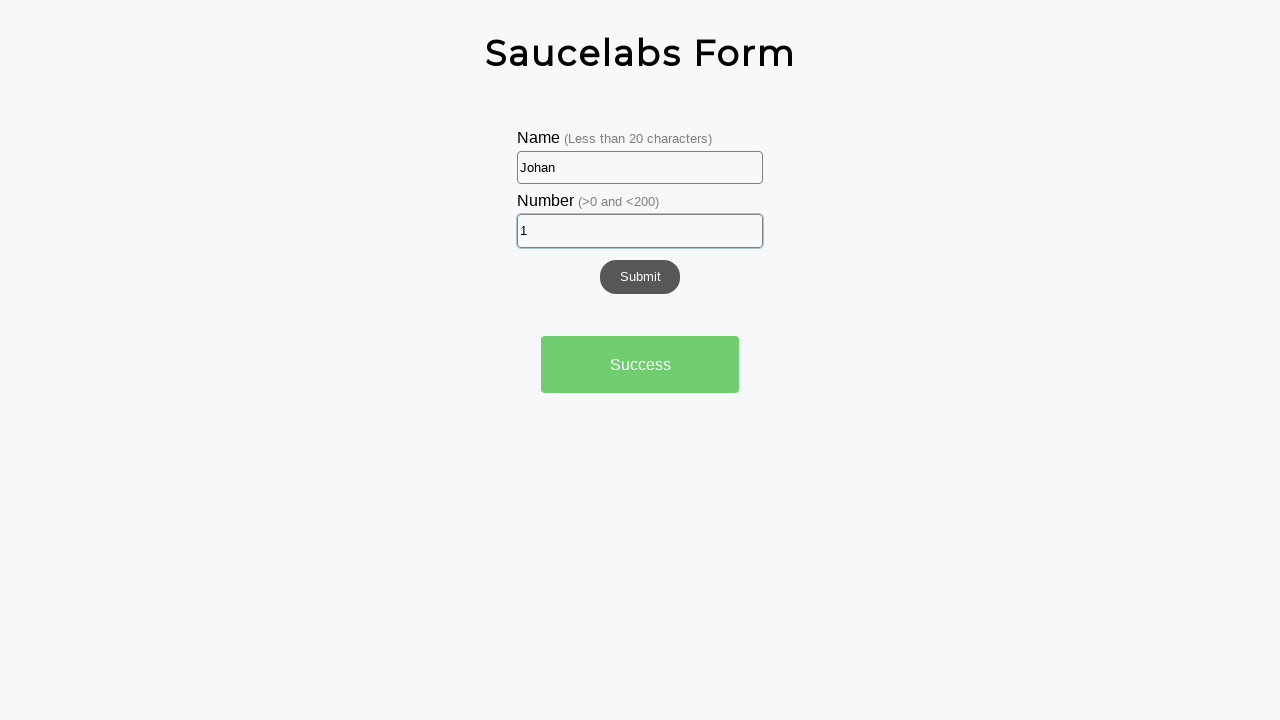

Success alert appeared after form submission
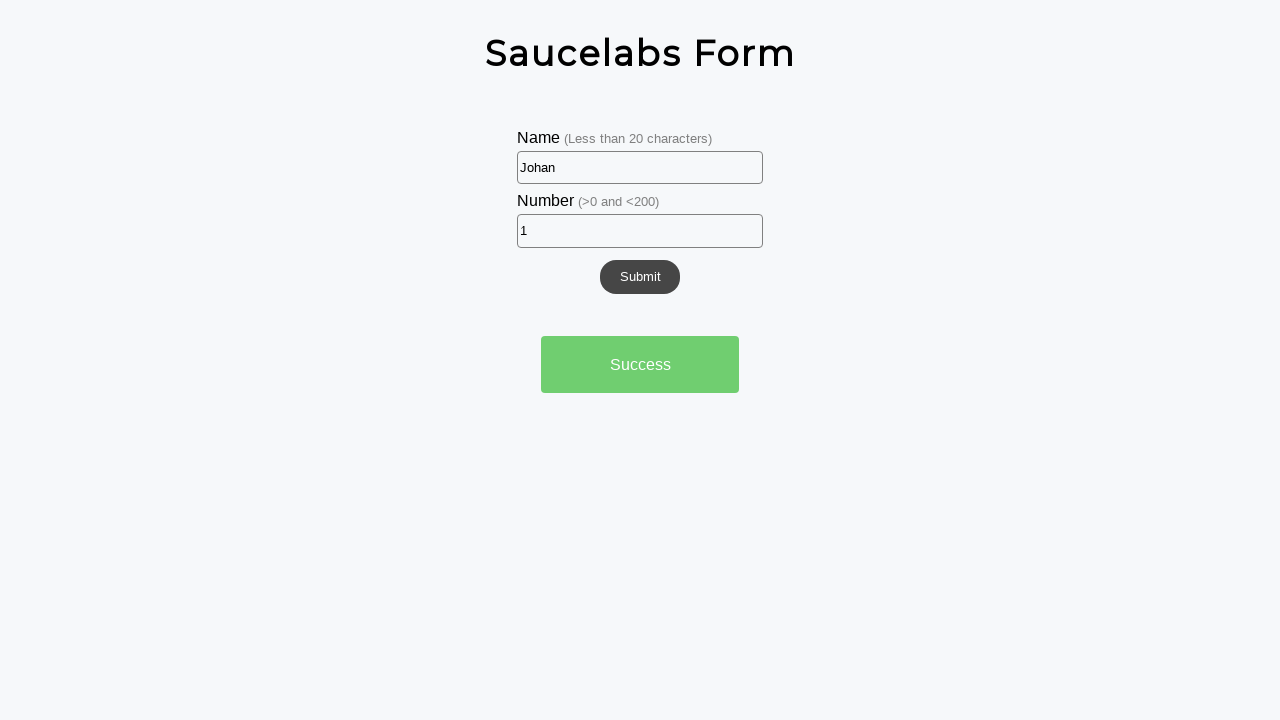

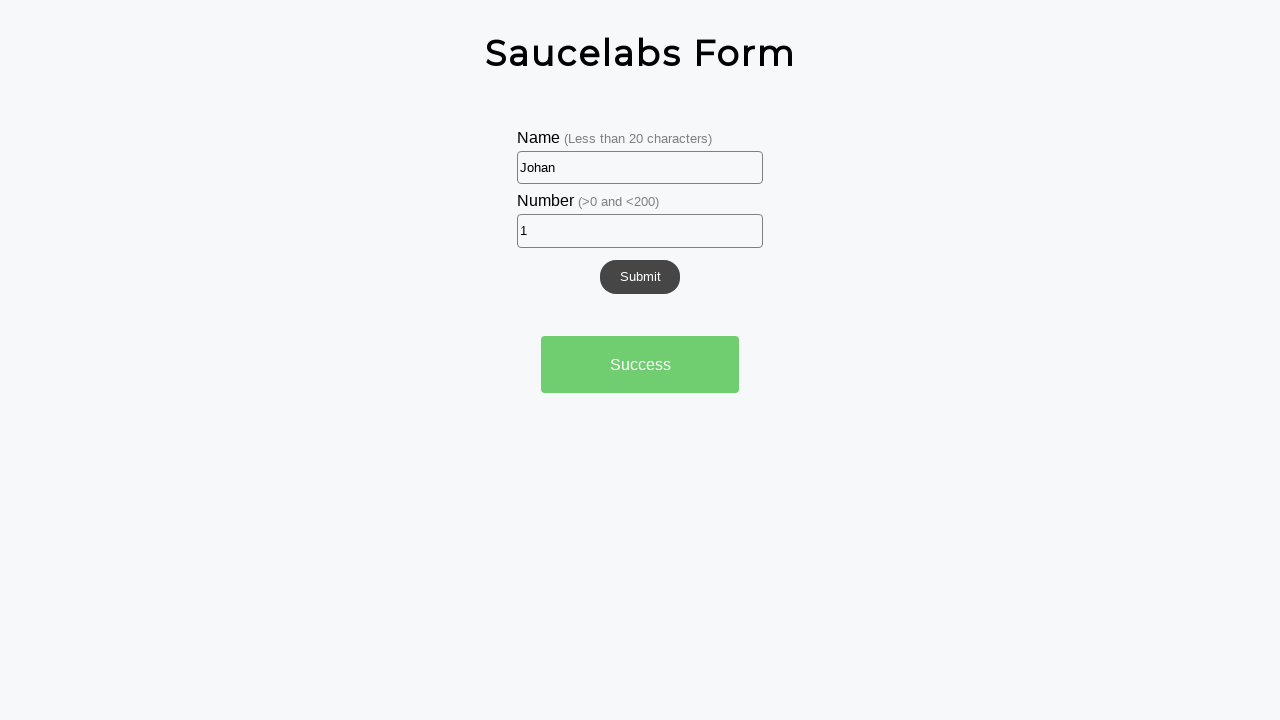